Tests frame handling by switching between multiple iframes, accessing content within frames, and returning to parent context

Starting URL: https://www.tutorialspoint.com/selenium/practice/selenium_automation_practice.php

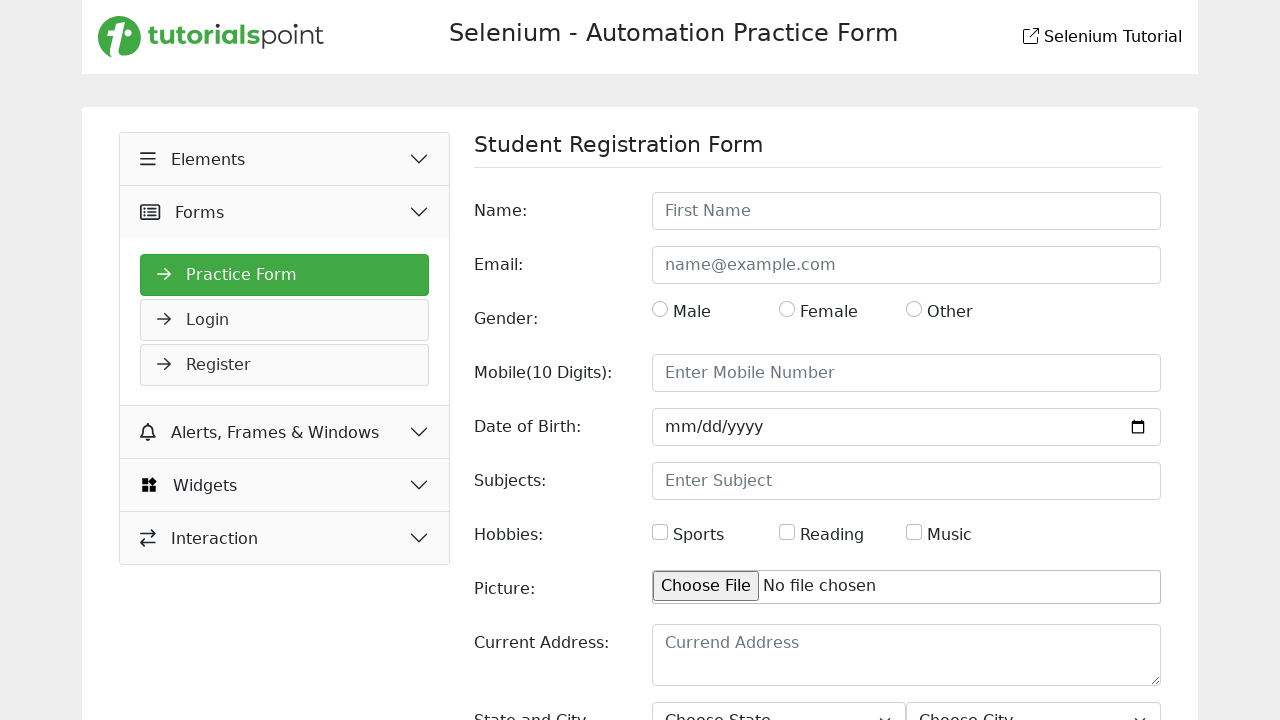

Clicked 'Alerts, Frames & Windows' button at (285, 432) on xpath=//button[normalize-space()='Alerts, Frames & Windows']
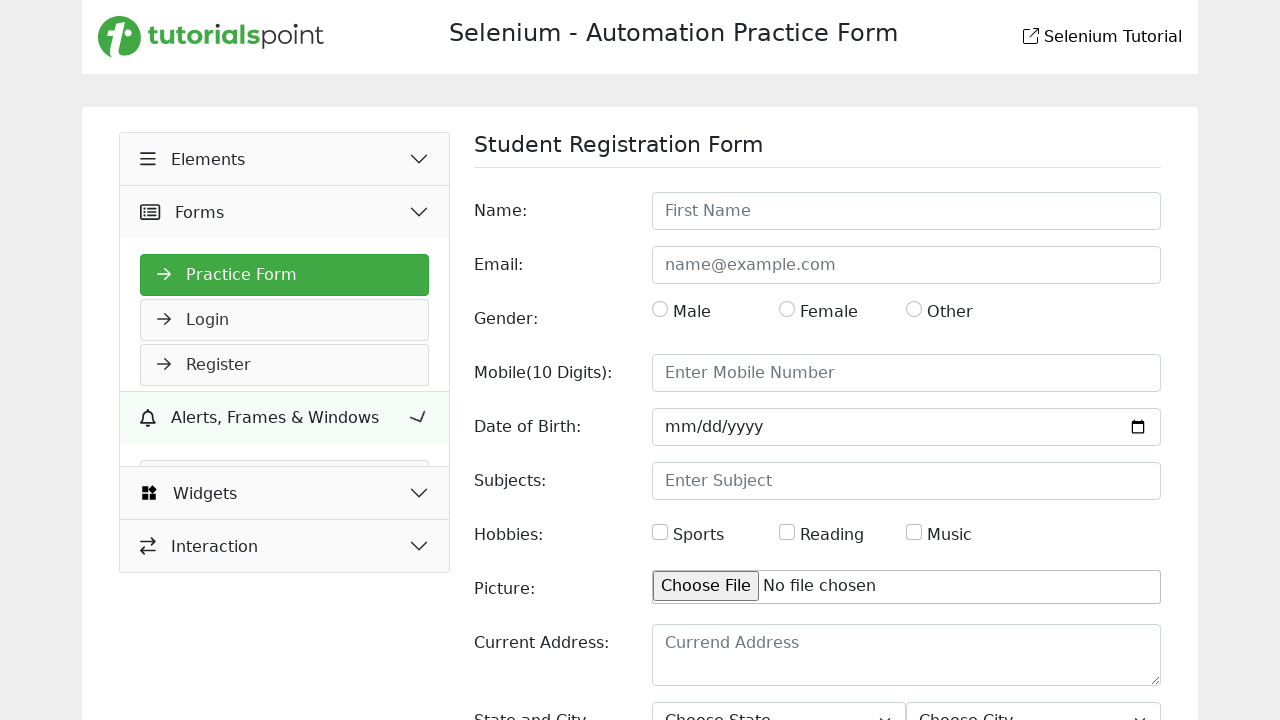

Clicked 'Frames' link to navigate to frames test page at (285, 418) on xpath=//a[@href='frames.php']
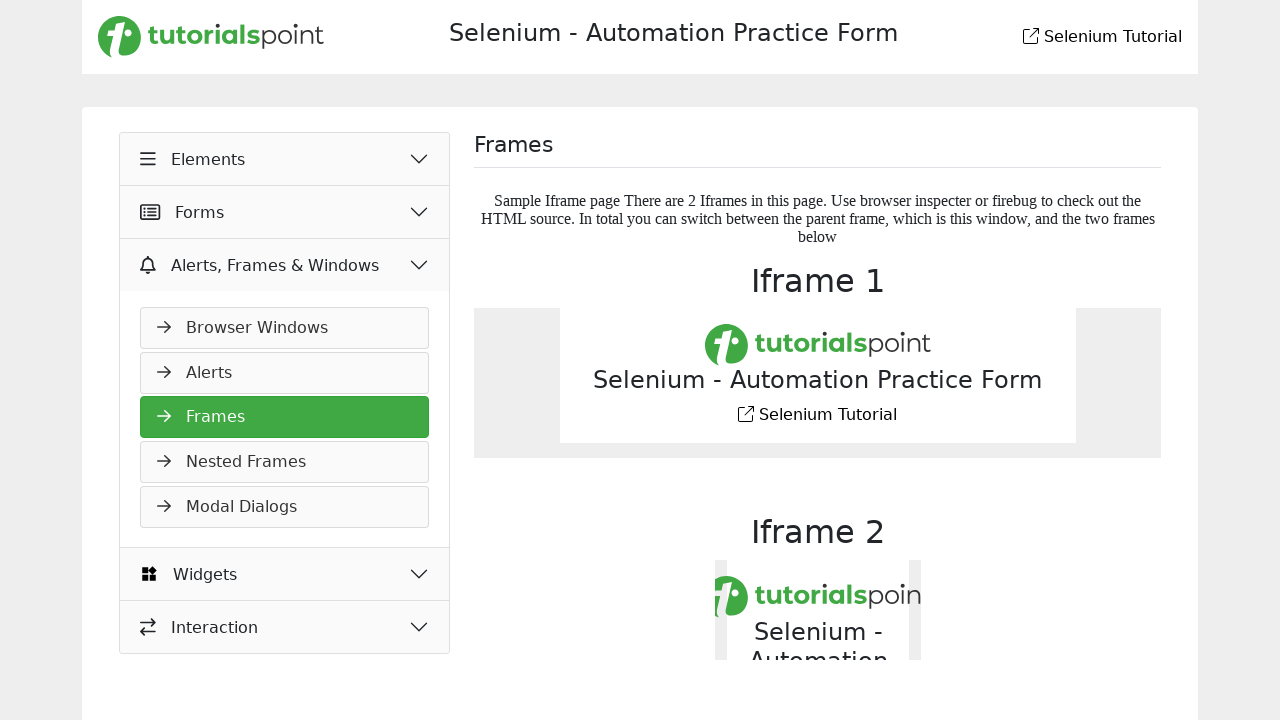

Located first iframe element
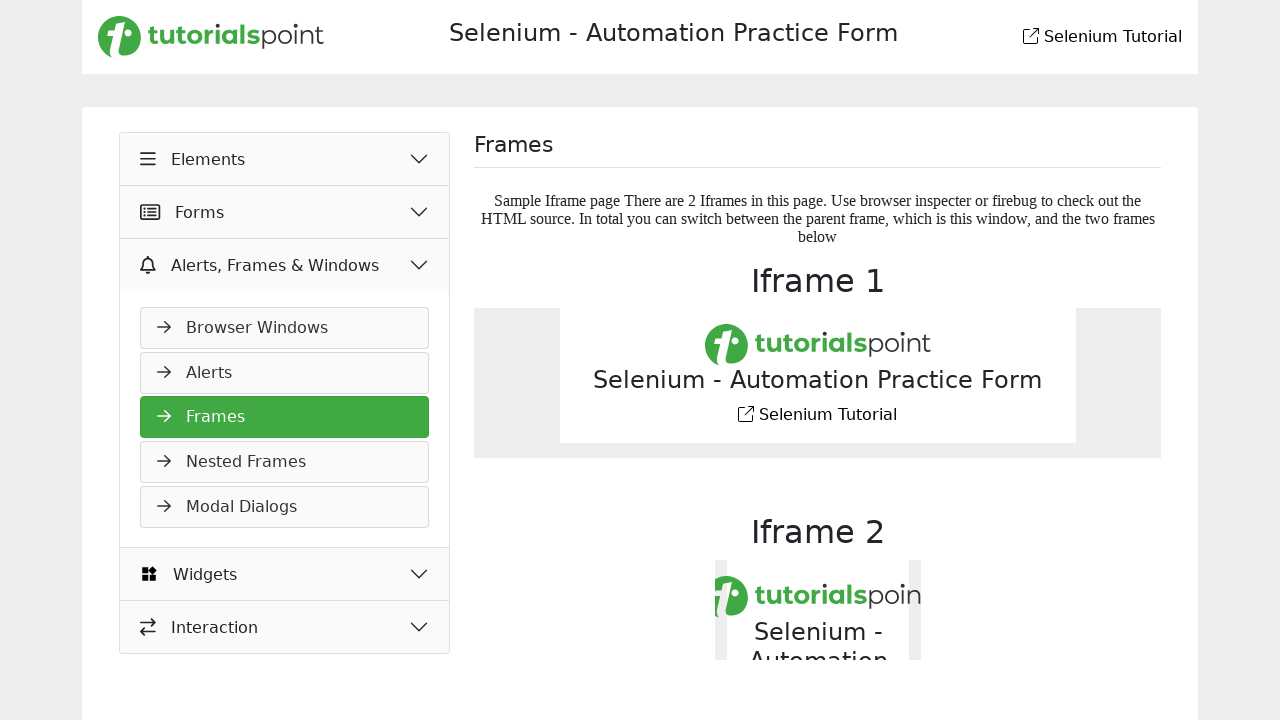

Waited for 'New Tab' heading to appear in first frame
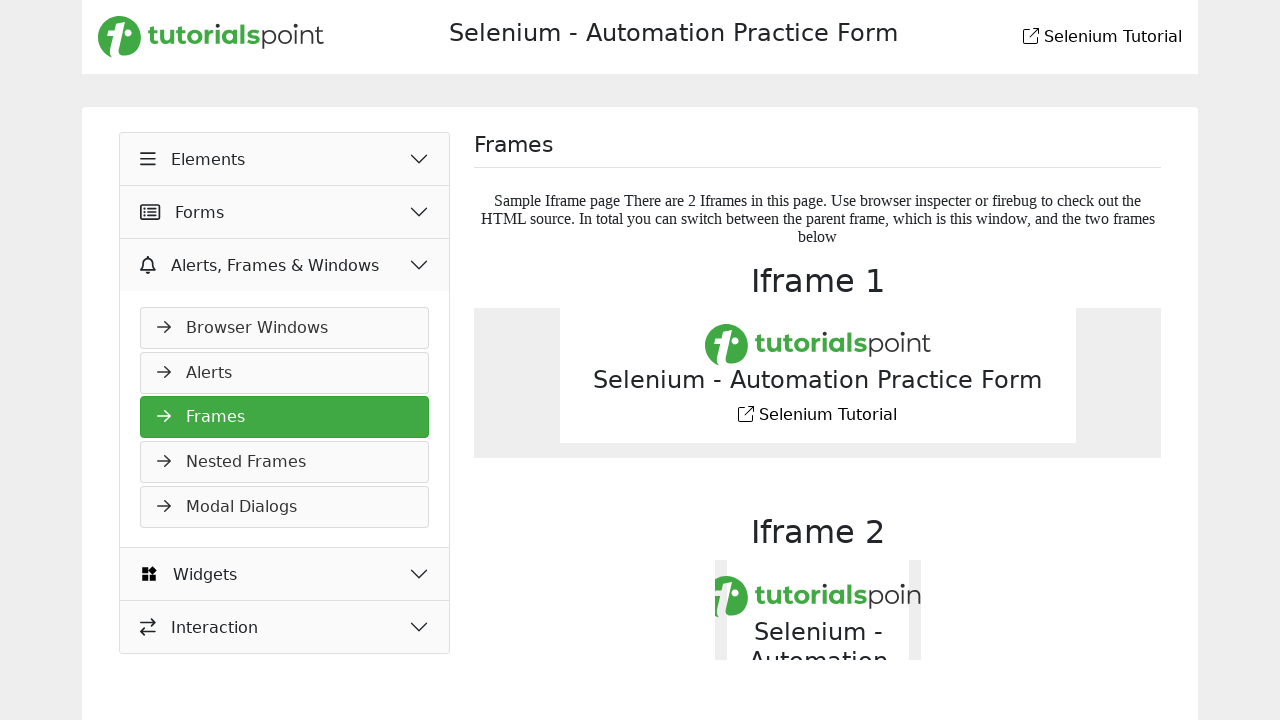

Located second iframe element
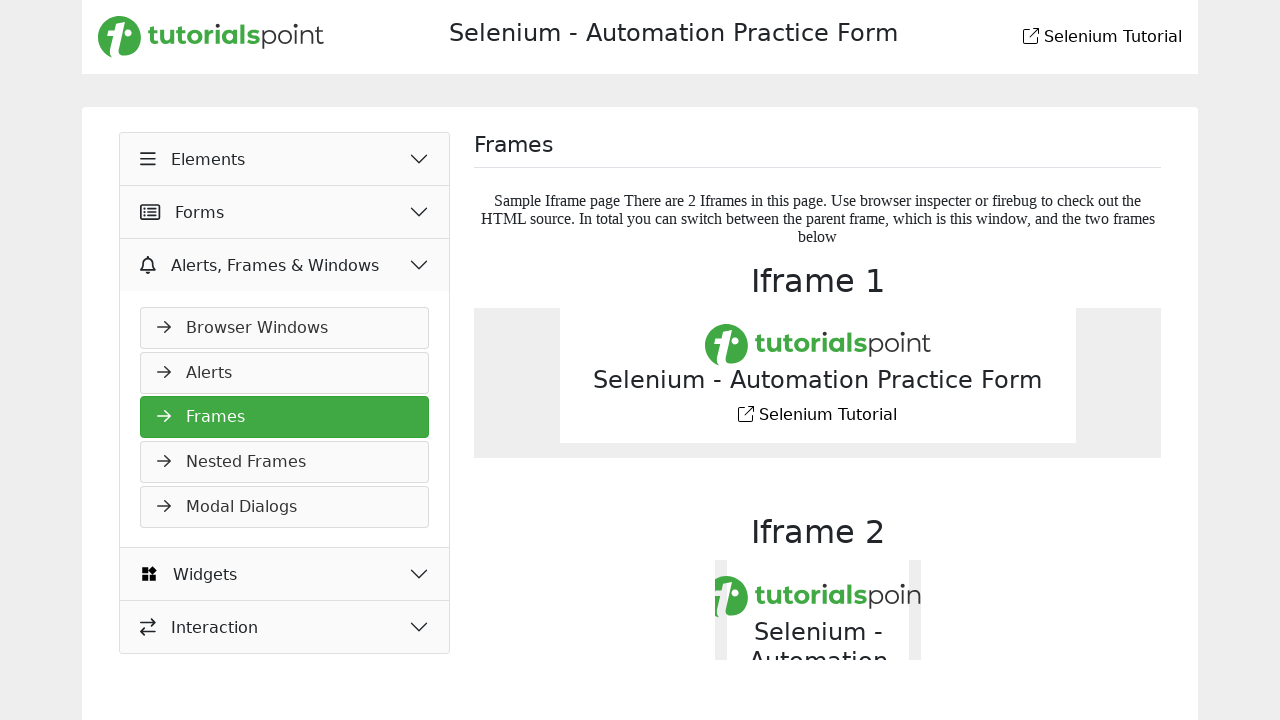

Waited for 'New Tab' heading to appear in second frame
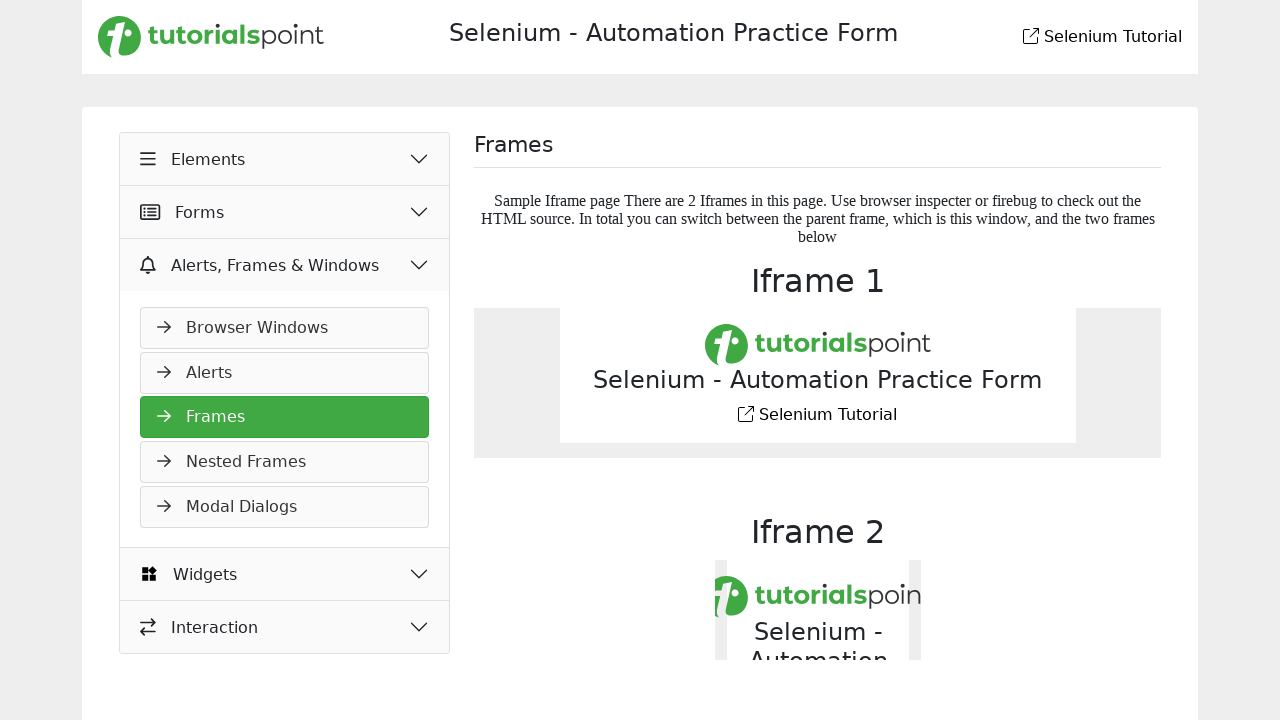

Verified parent context page title contains 'Selenium Practice - Frames'
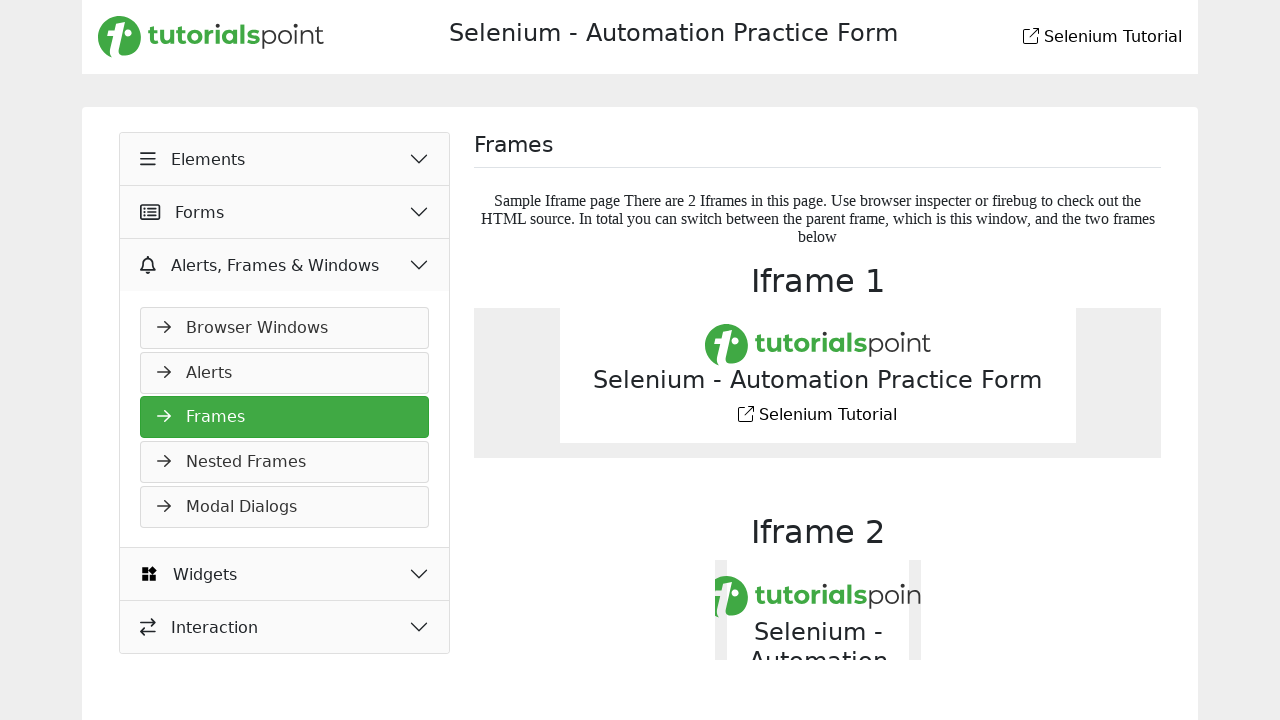

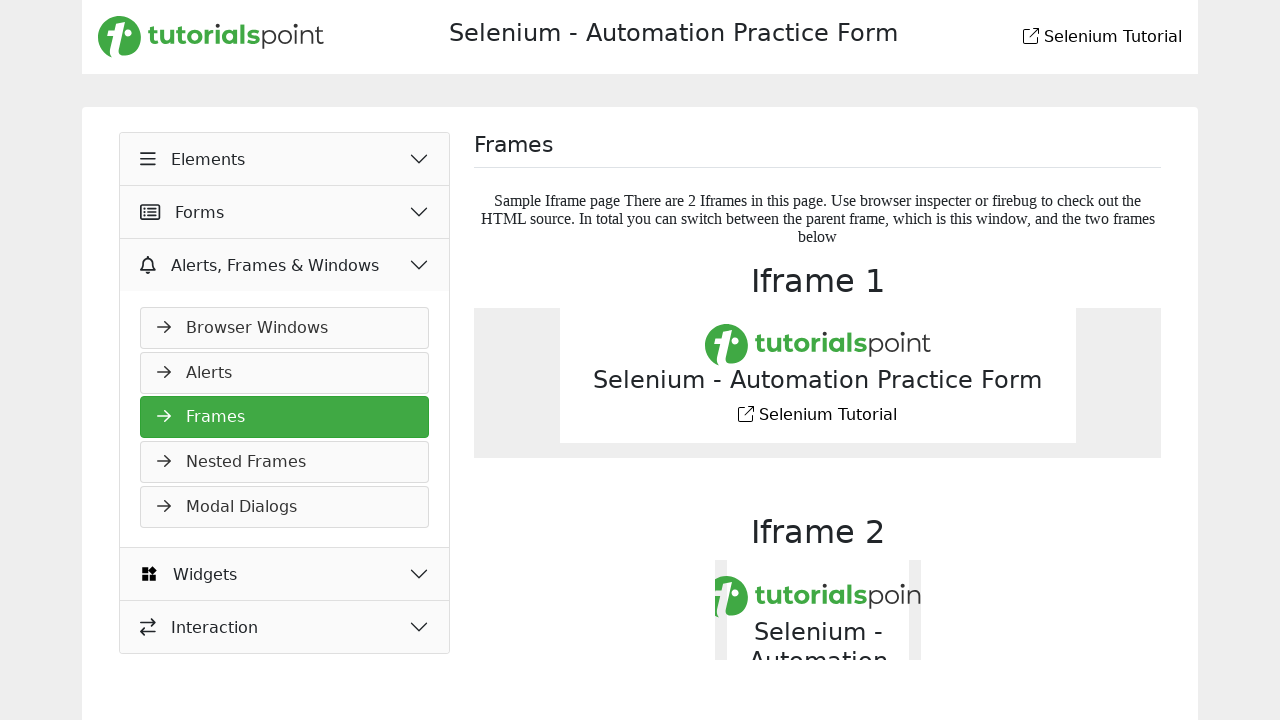